Tests browser zoom functionality by using JavaScript to set the page zoom level to 50% on a test automation practice site

Starting URL: https://testautomationpractice.blogspot.com/

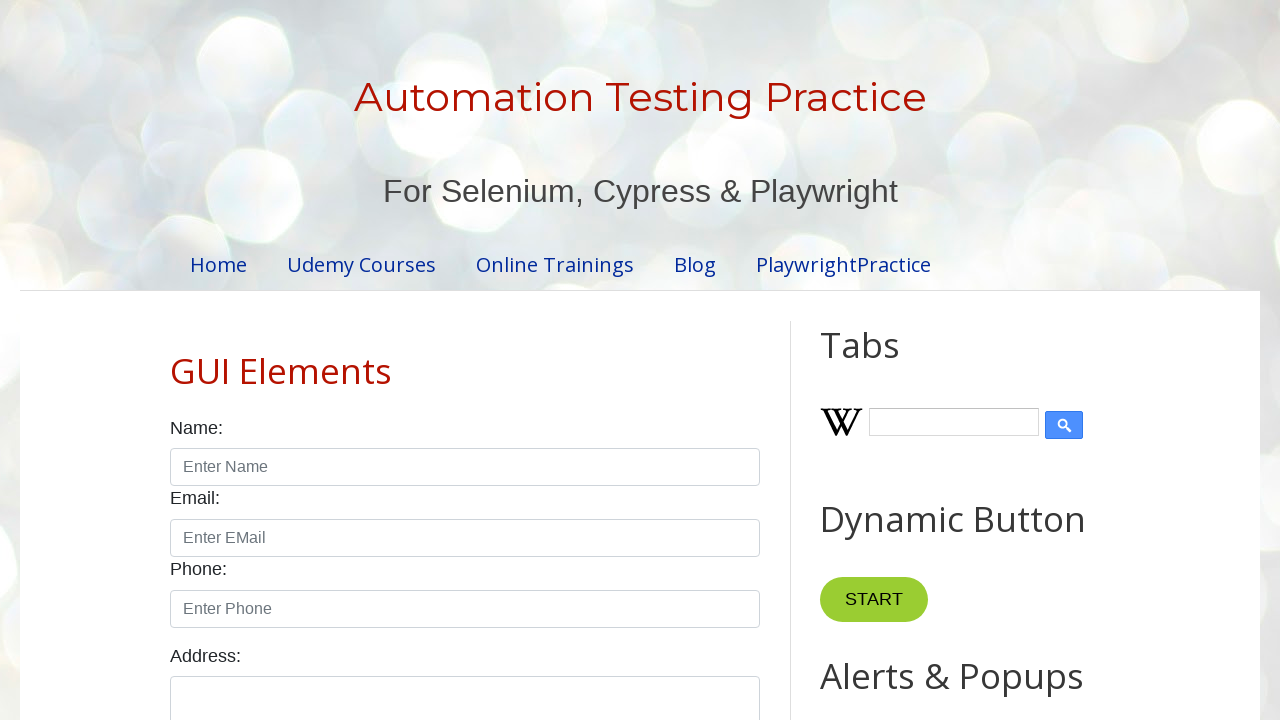

Set page zoom level to 50% using JavaScript
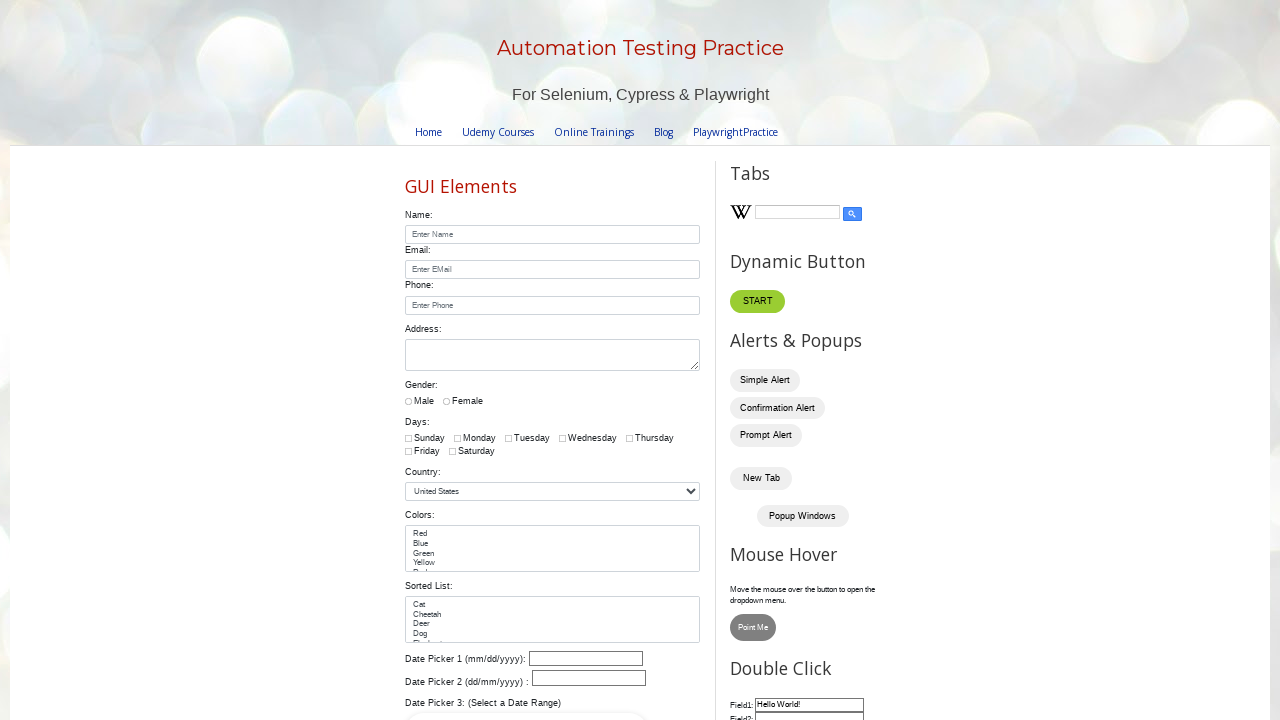

Waited 1 second to observe the zoom effect
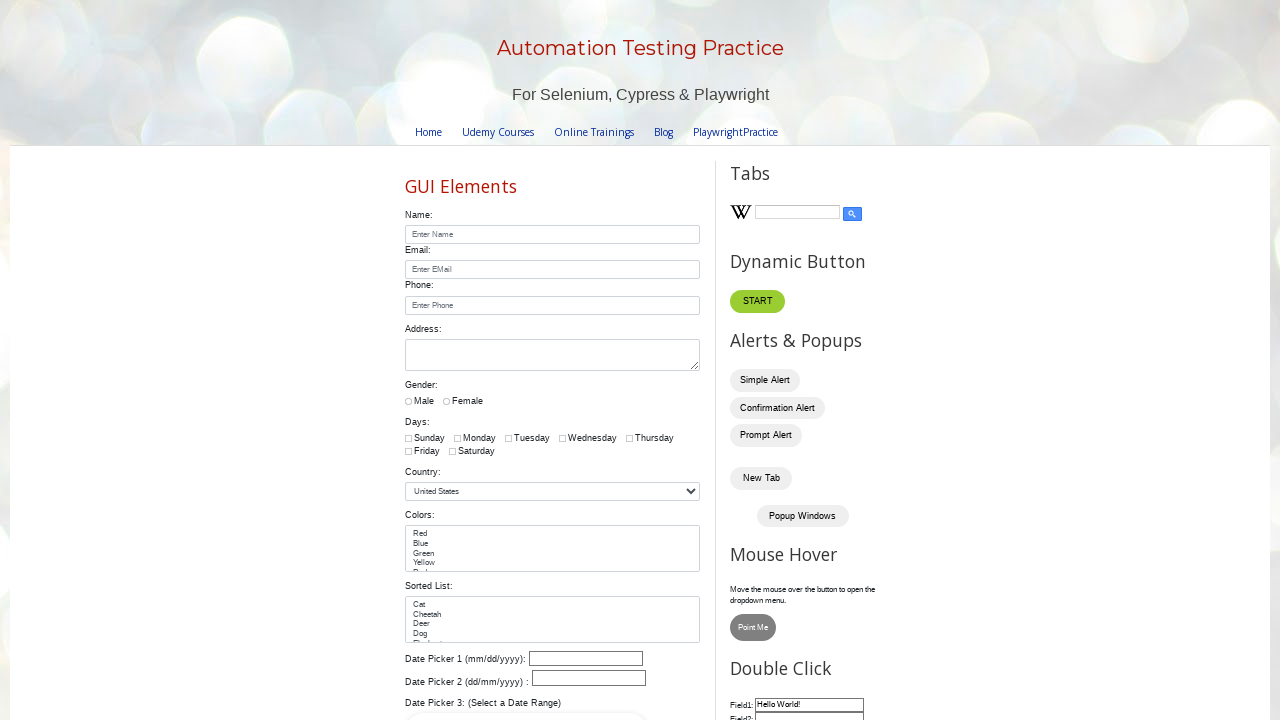

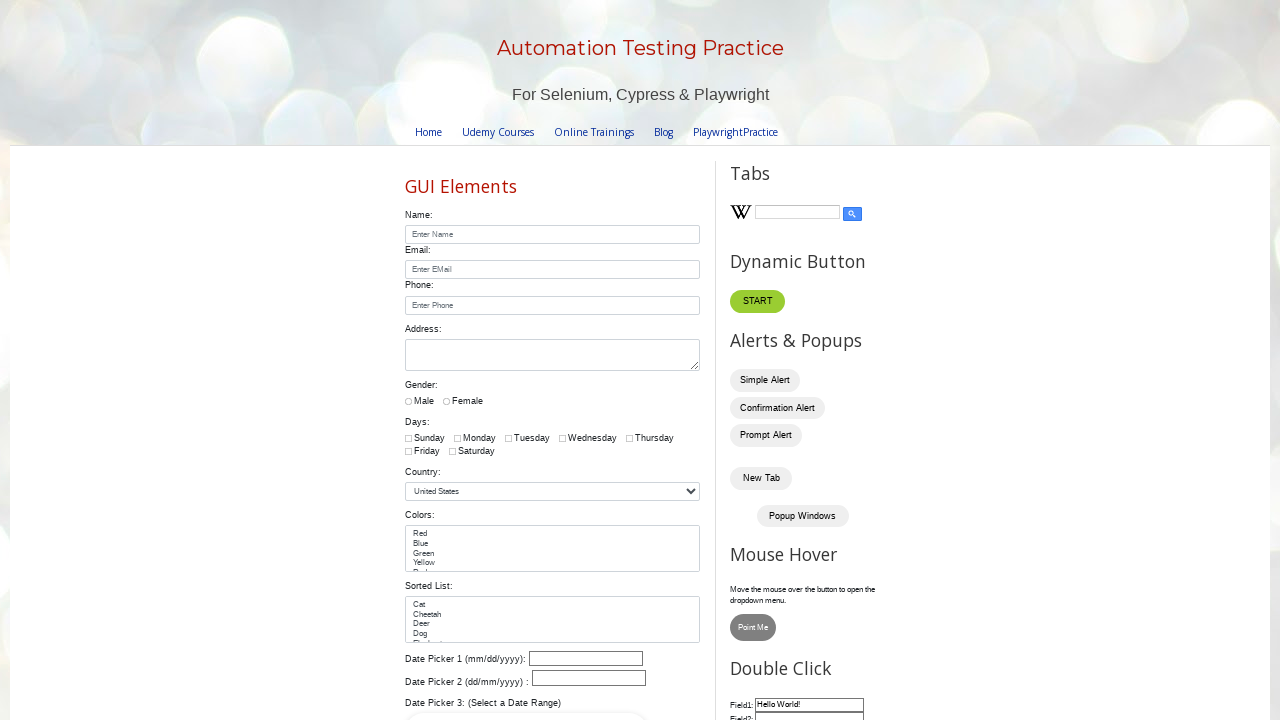